Tests keyboard key press functionality by sending SPACE and LEFT arrow keys to an input element and verifying the displayed result text shows which key was pressed.

Starting URL: http://the-internet.herokuapp.com/key_presses

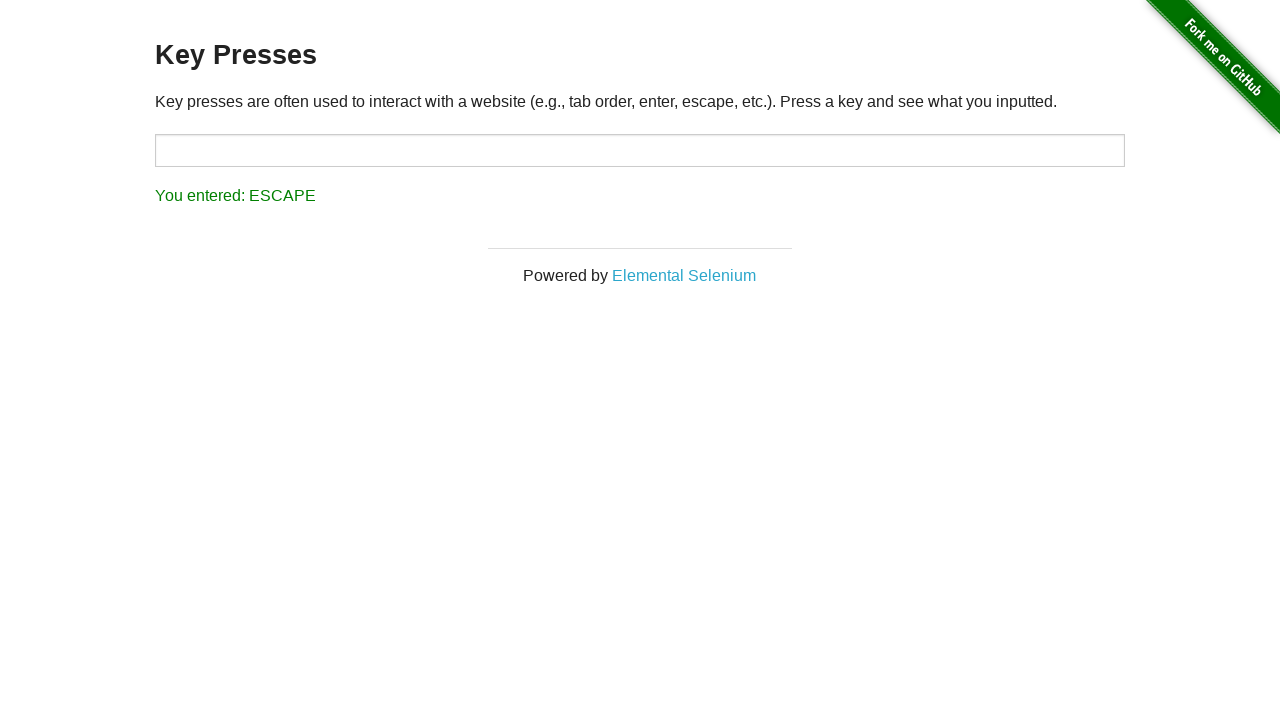

Pressed SPACE key on target input element on #target
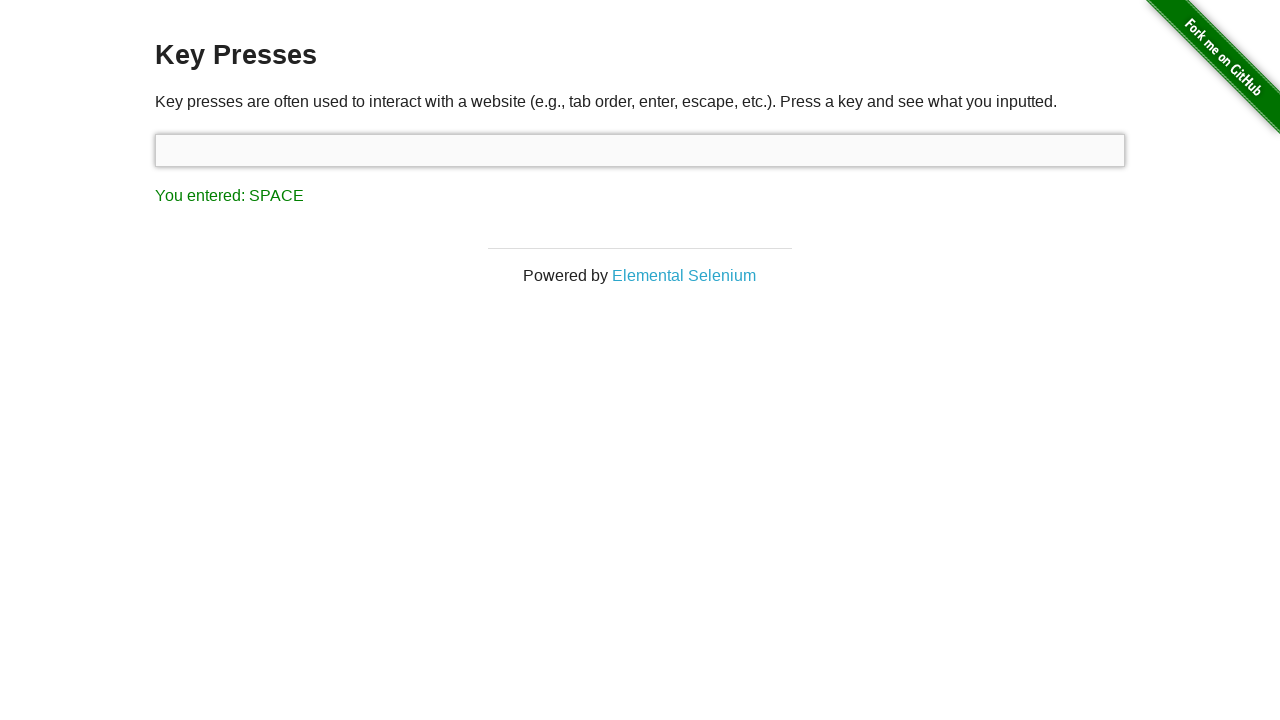

Retrieved result text after SPACE key press
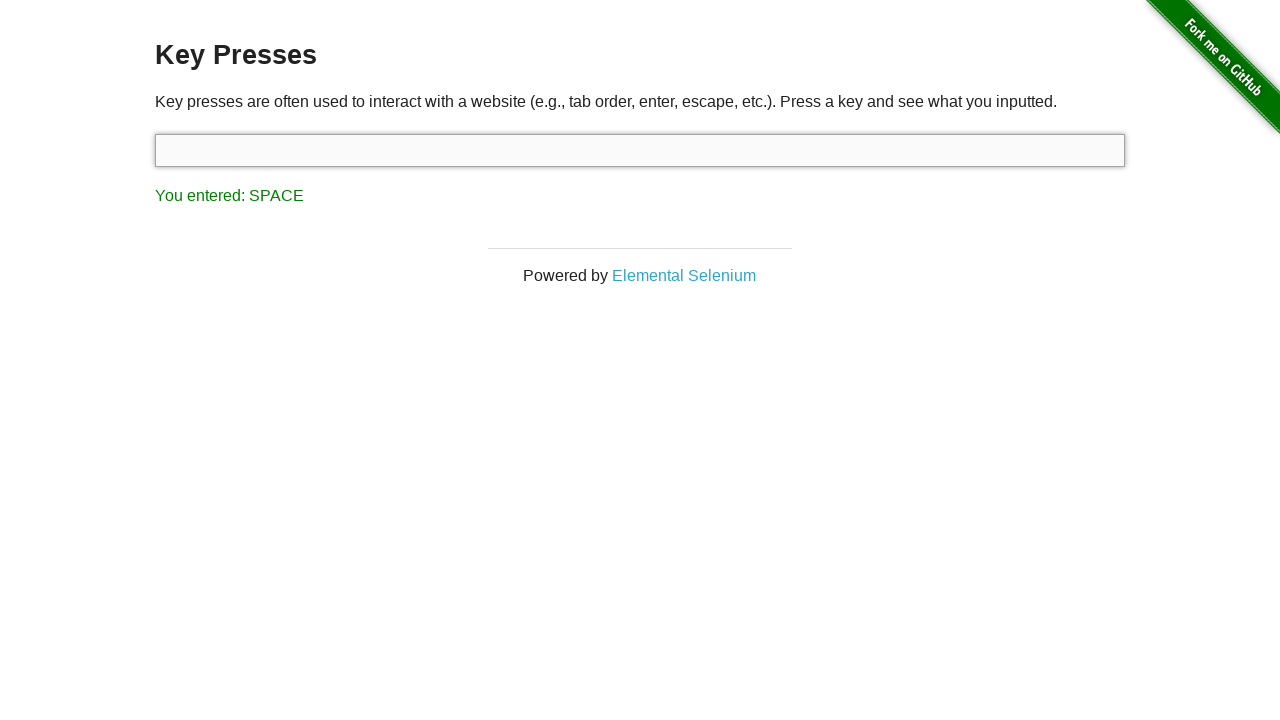

Verified result text shows 'You entered: SPACE'
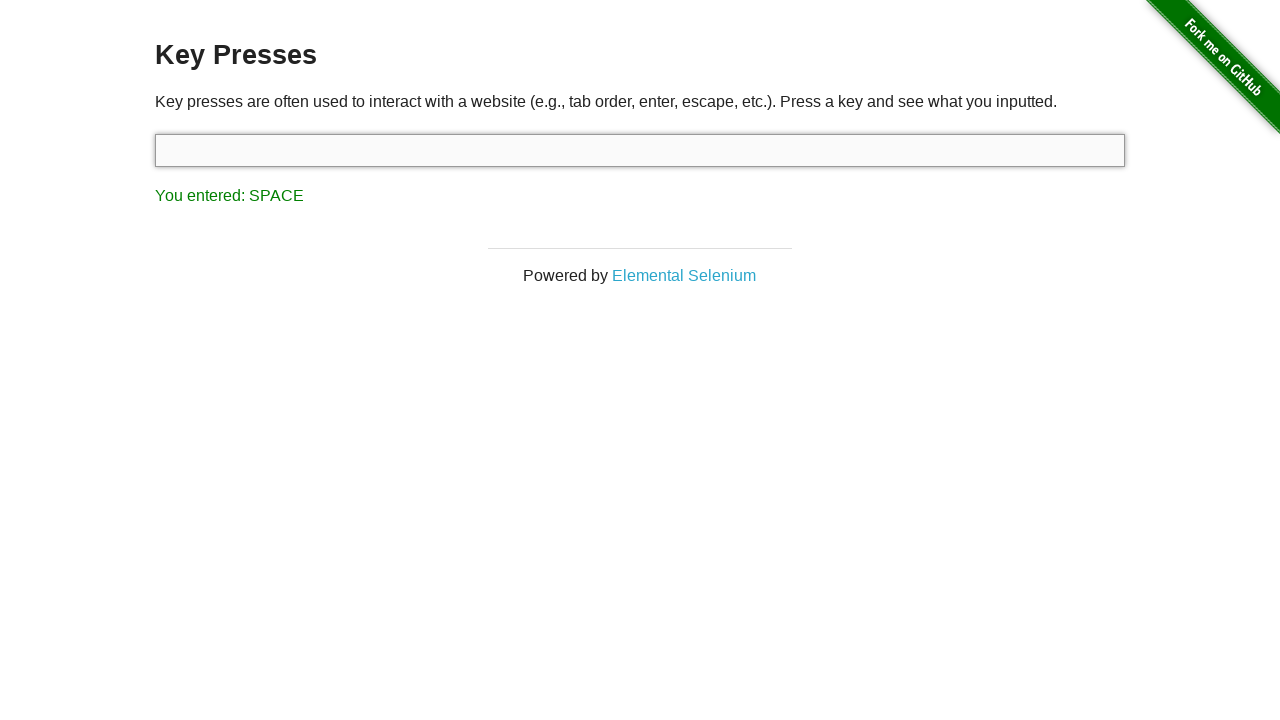

Pressed LEFT arrow key using keyboard
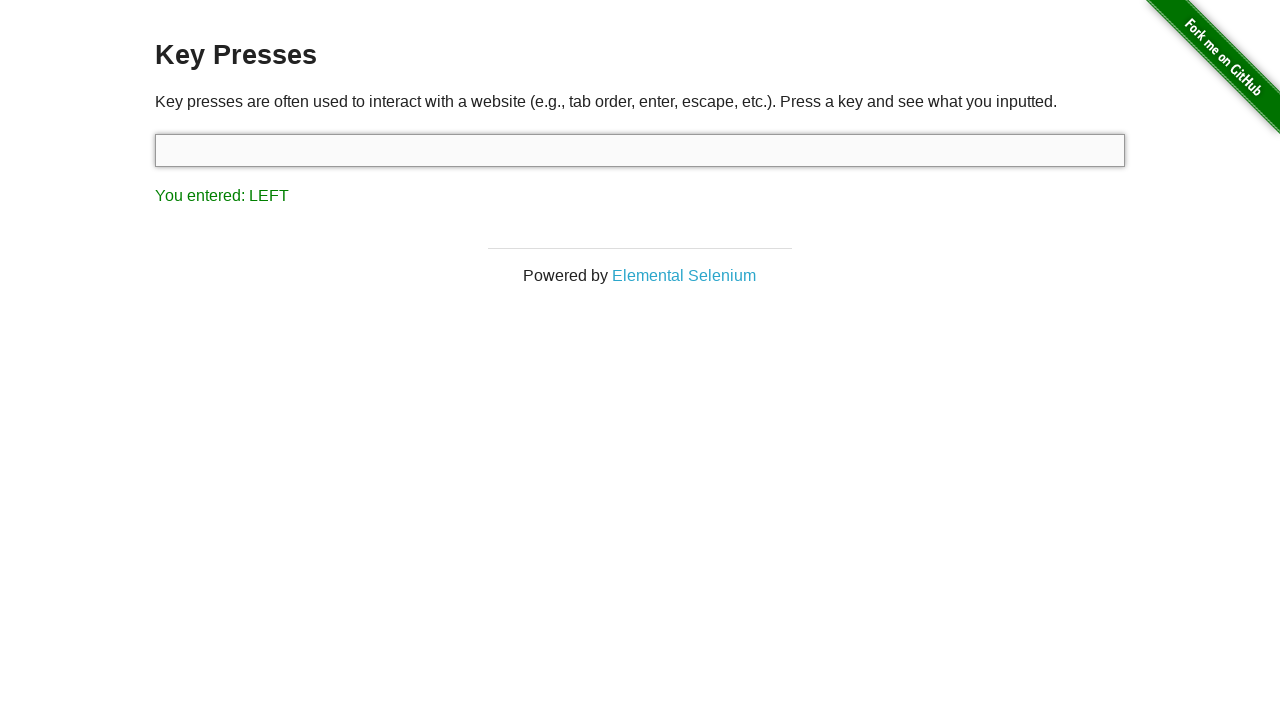

Retrieved result text after LEFT arrow key press
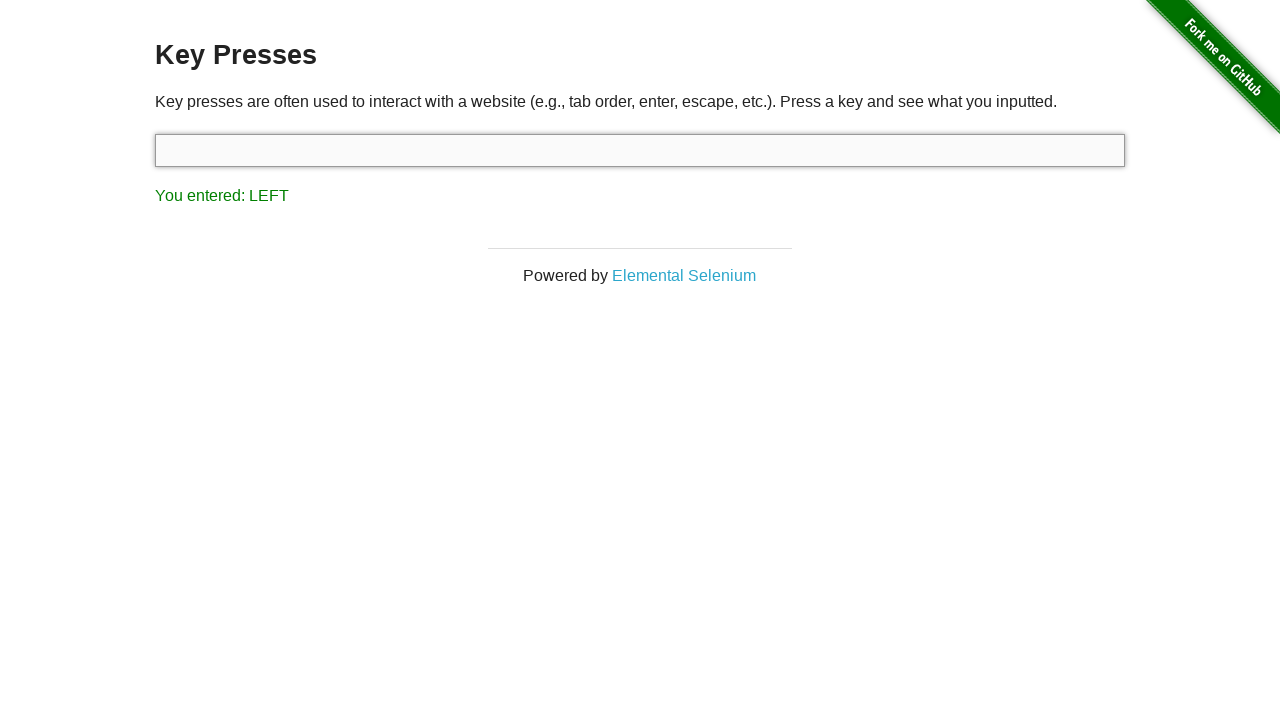

Verified result text shows 'You entered: LEFT'
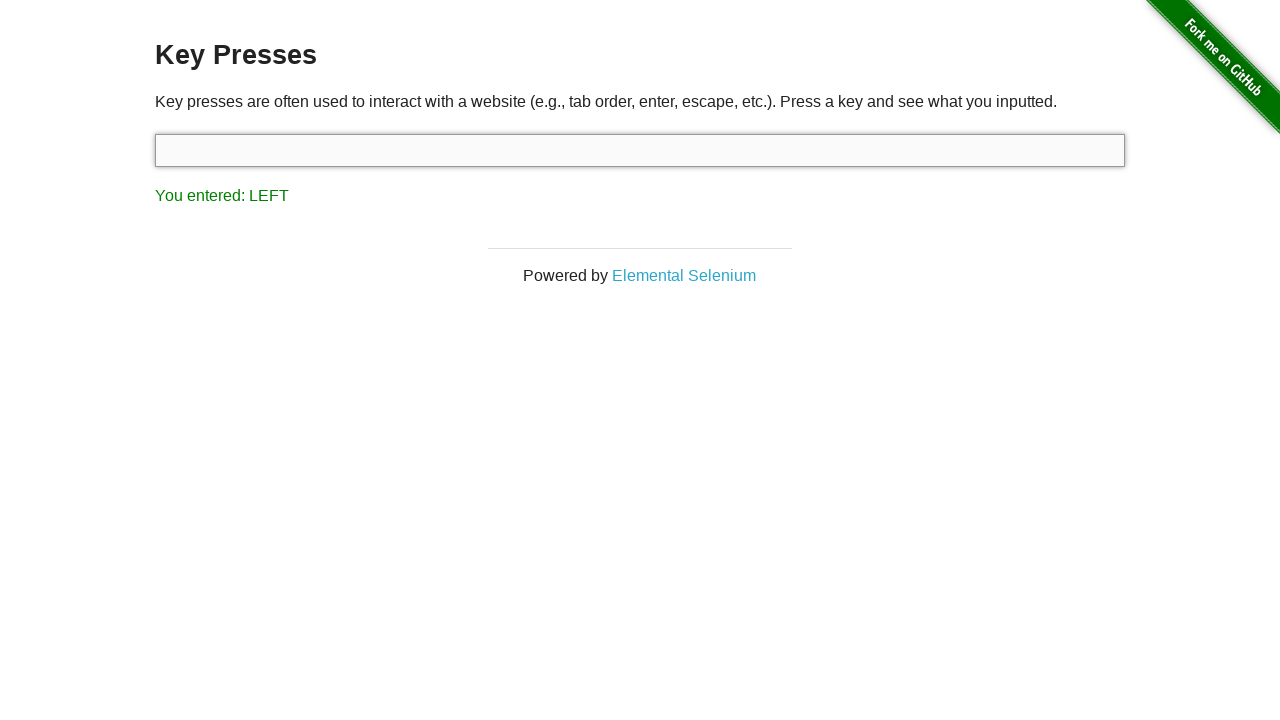

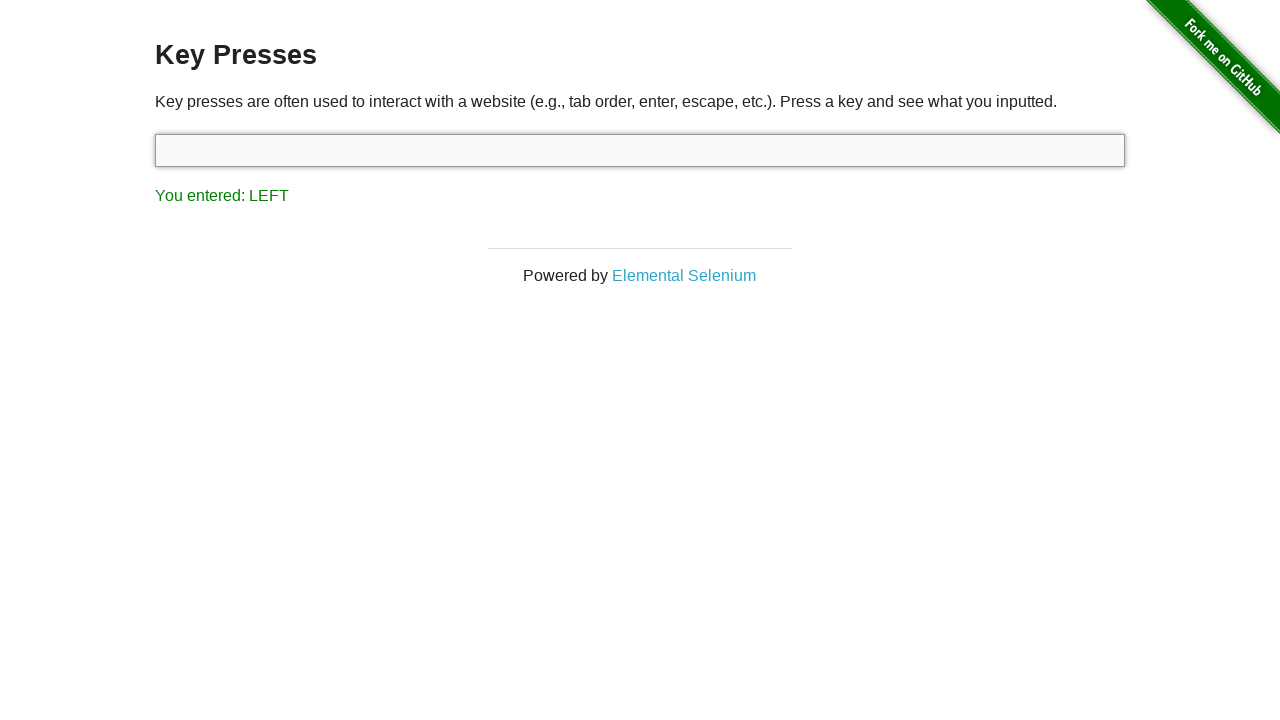